Navigates to OrangeHRM demo site and verifies the page loads correctly.

Starting URL: https://opensource-demo.orangehrmlive.com

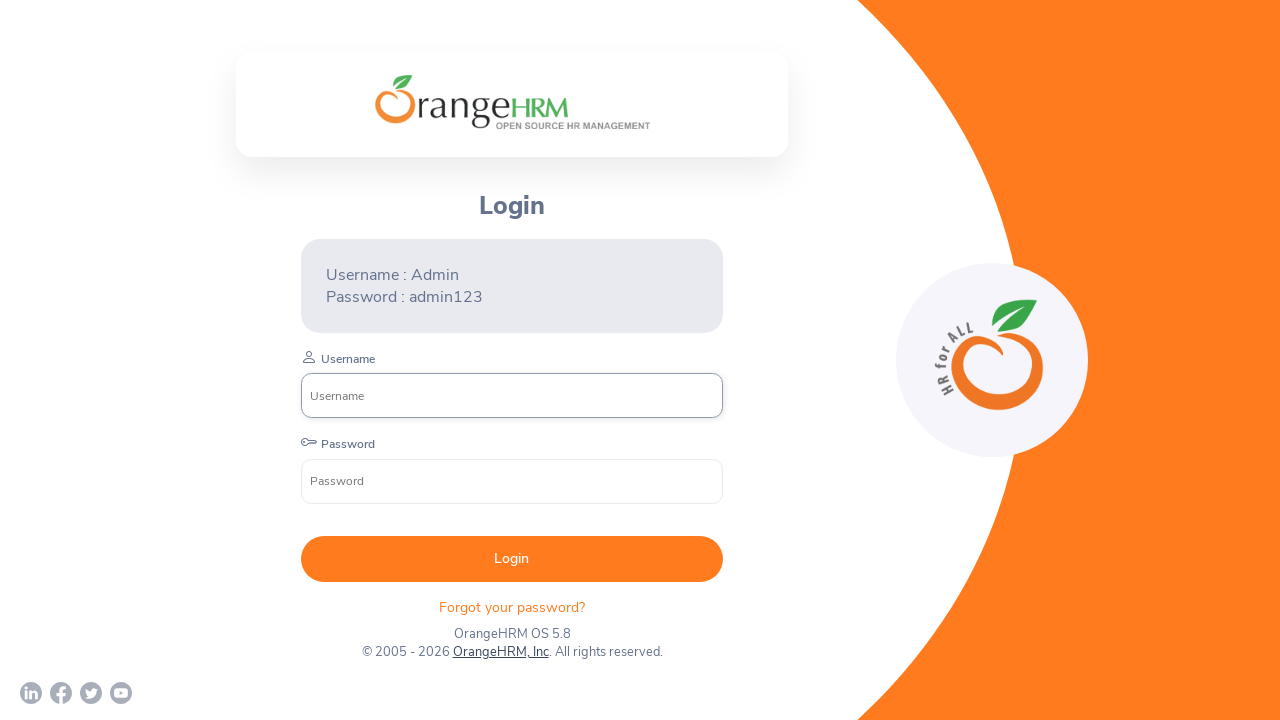

Waited for page to reach domcontentloaded state
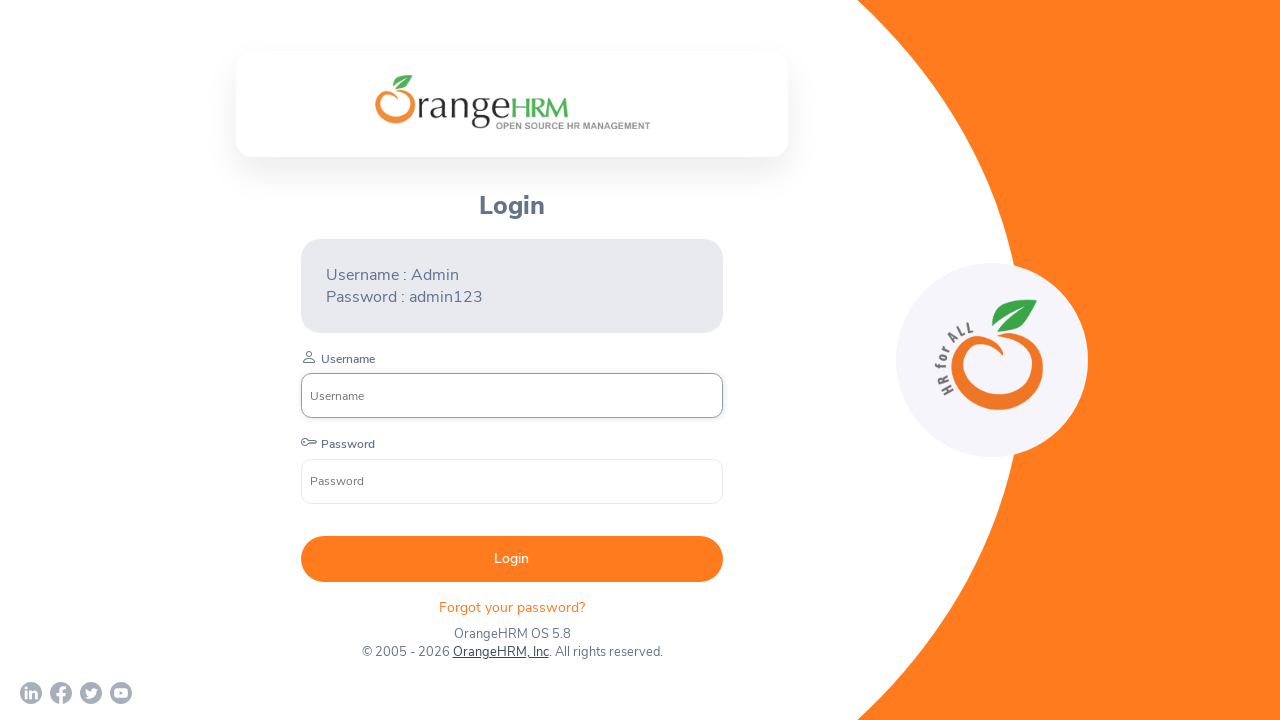

Verified page URL contains 'orangehrmlive' domain
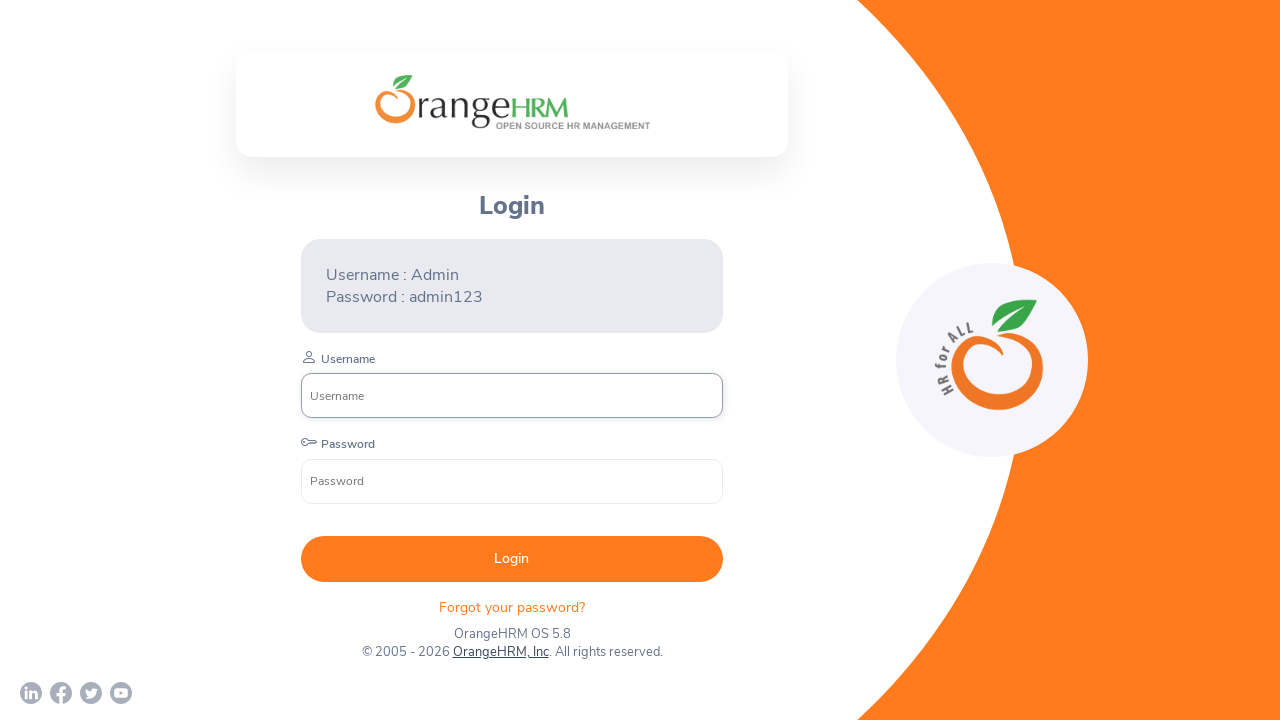

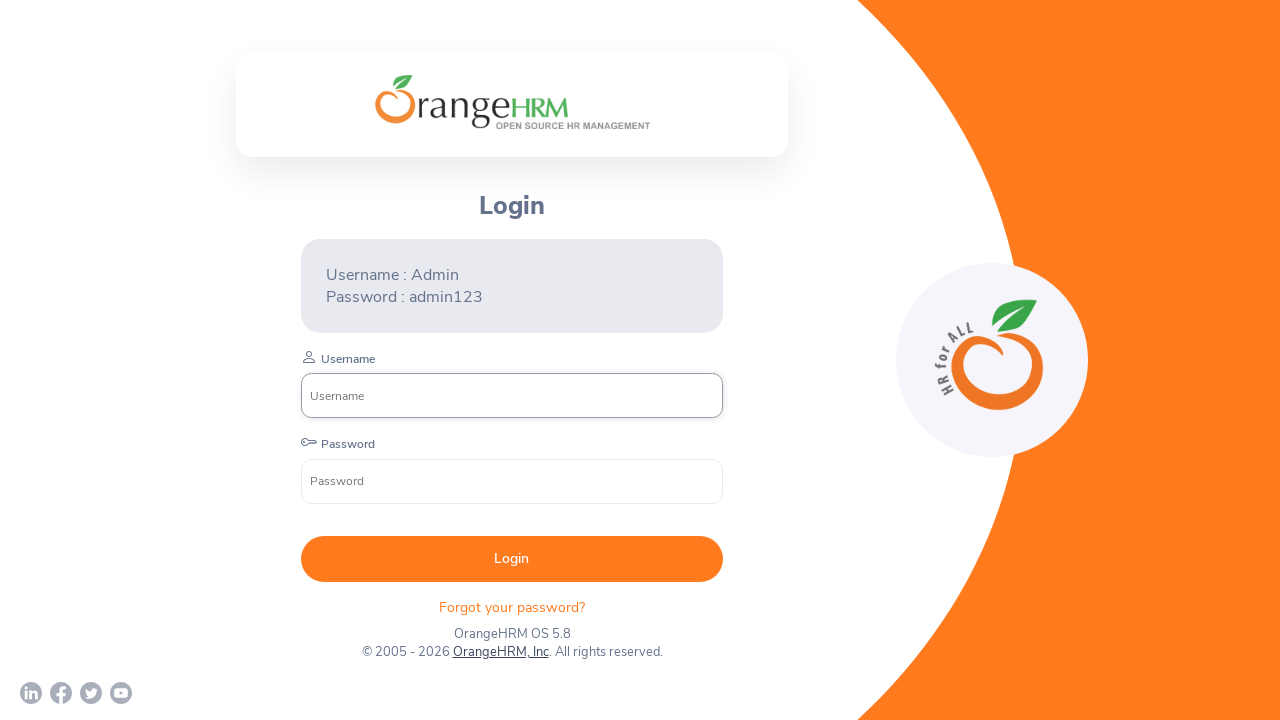